Tests that toggle and delete buttons are hidden when editing a todo item by double-clicking on it

Starting URL: https://demo.playwright.dev/todomvc

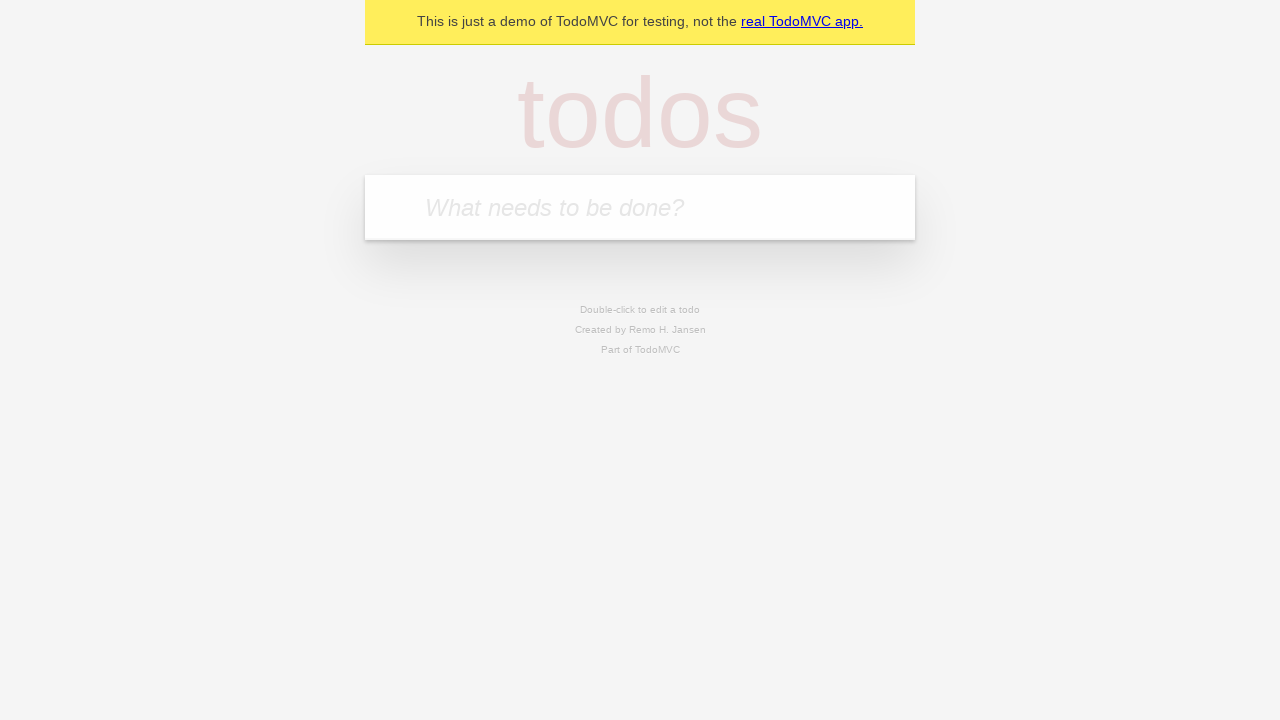

Filled new todo input field with 'buy groceries' on .new-todo
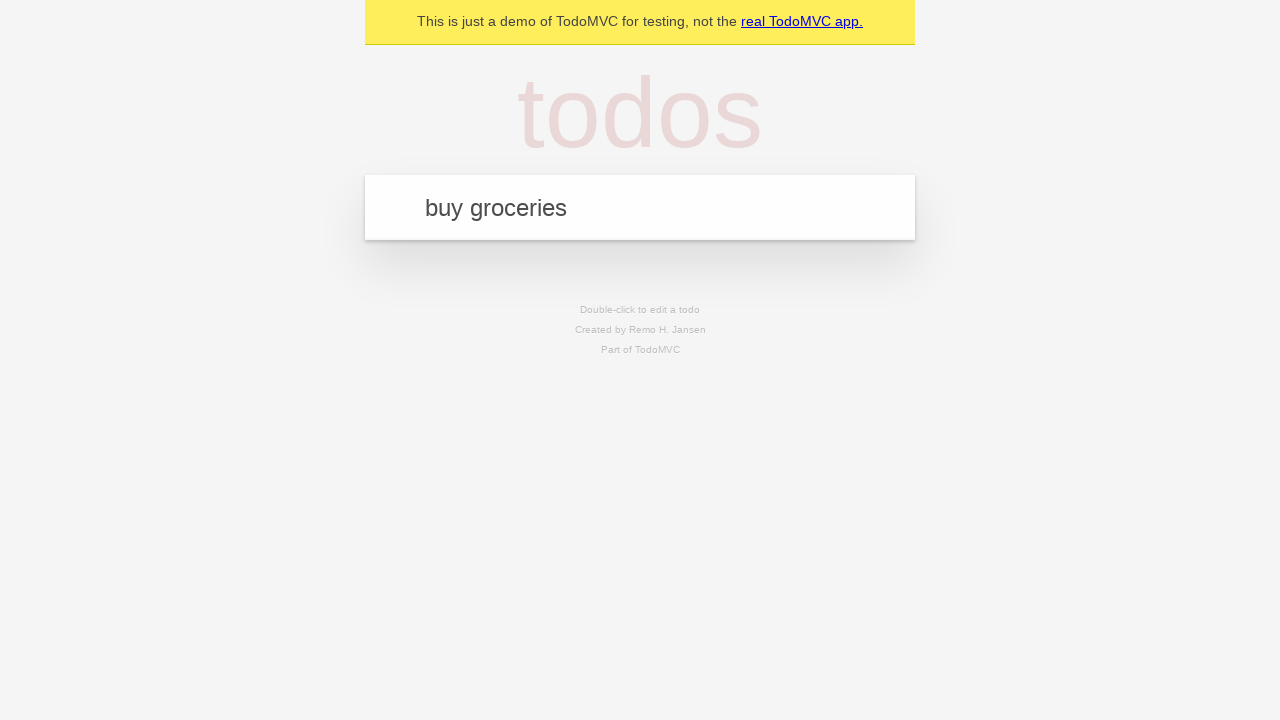

Pressed Enter to add the todo item on .new-todo
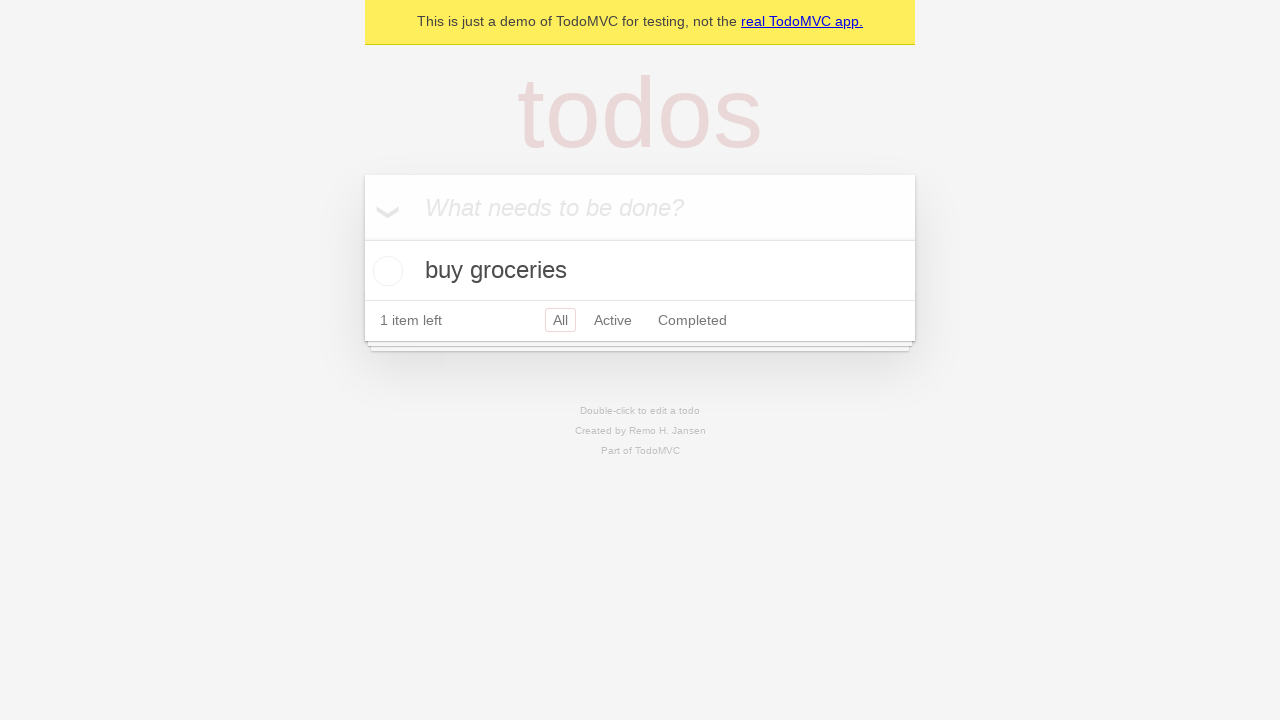

Double-clicked on todo item label to enter edit mode at (640, 271) on .todo-list li .view label
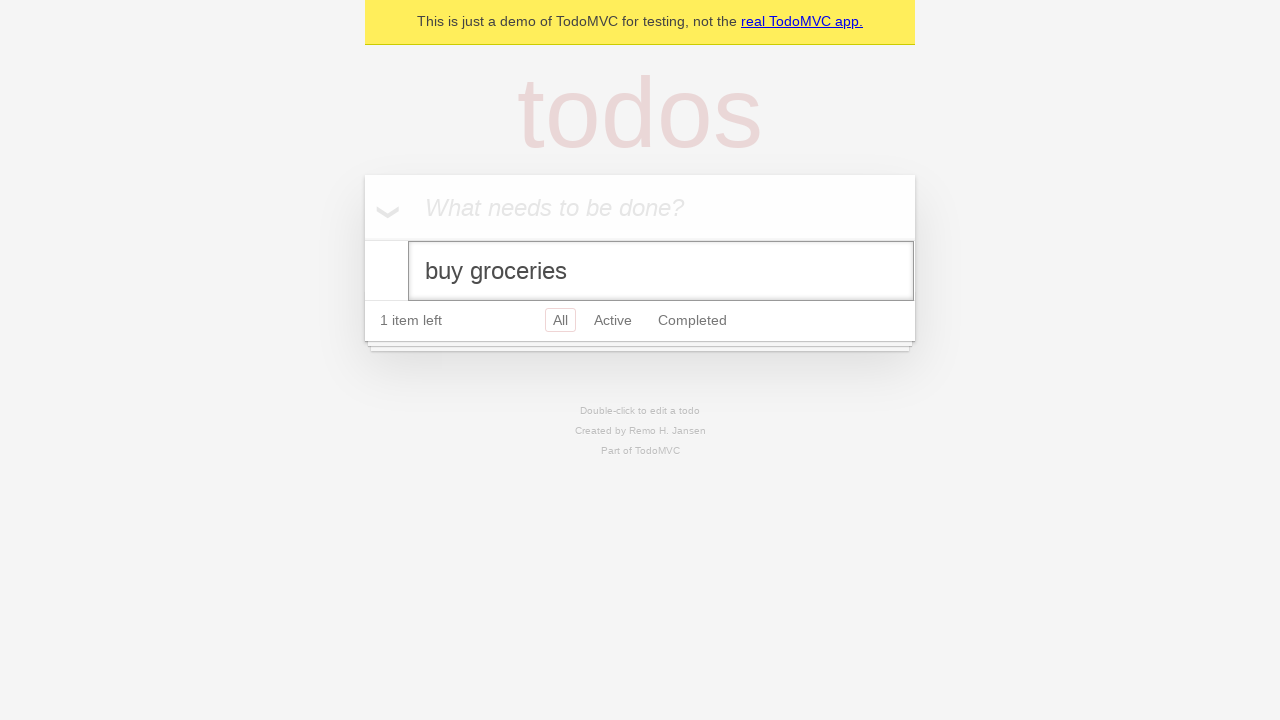

Verified delete button (.destroy) is hidden during edit mode
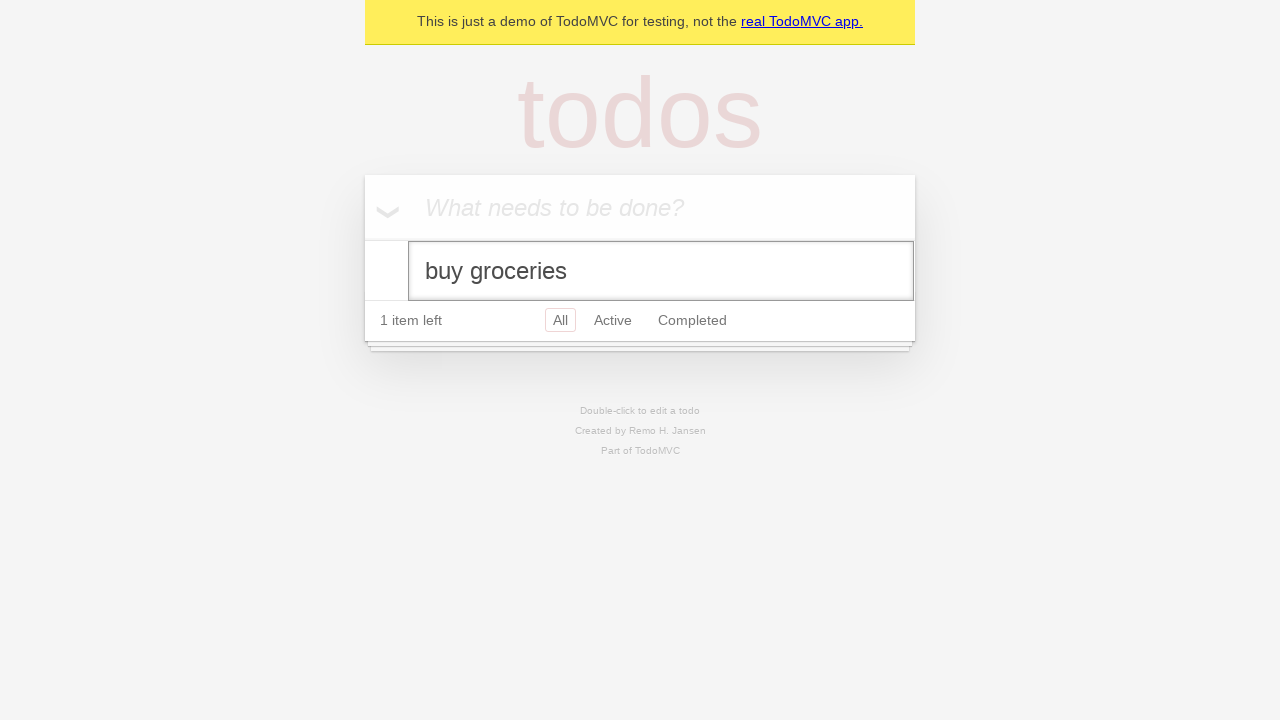

Verified toggle button (.toggle) is hidden during edit mode
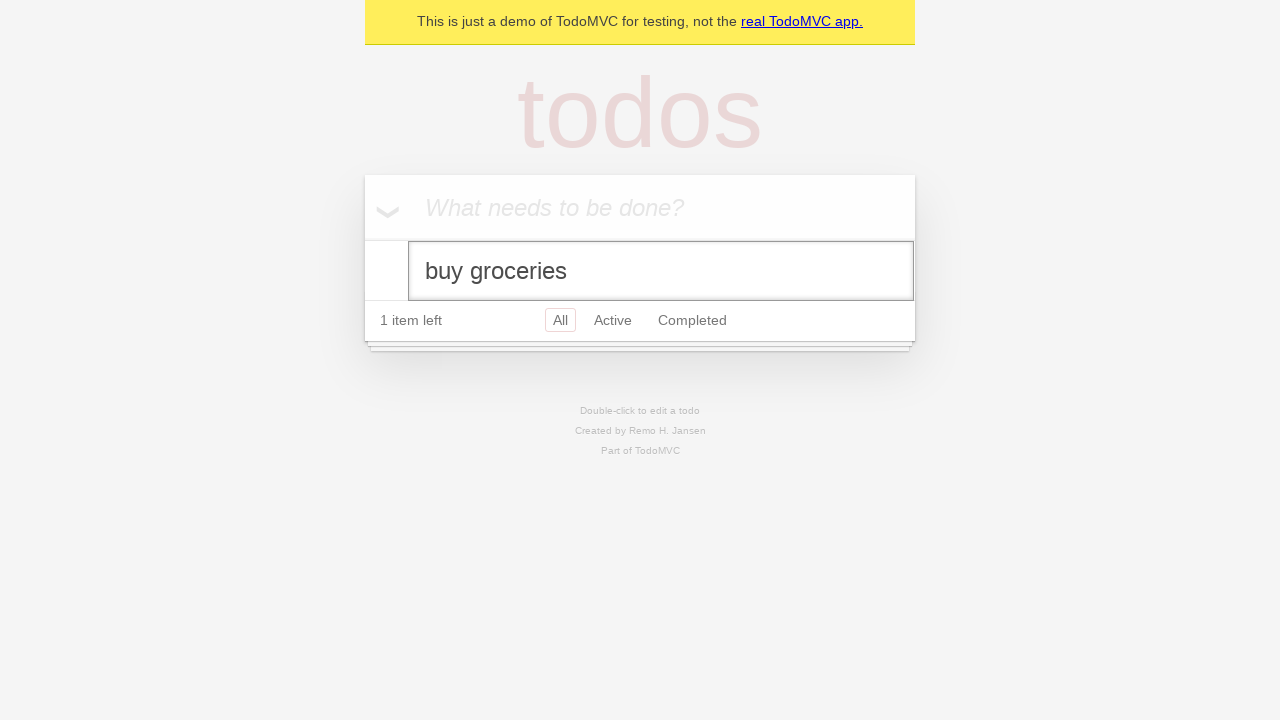

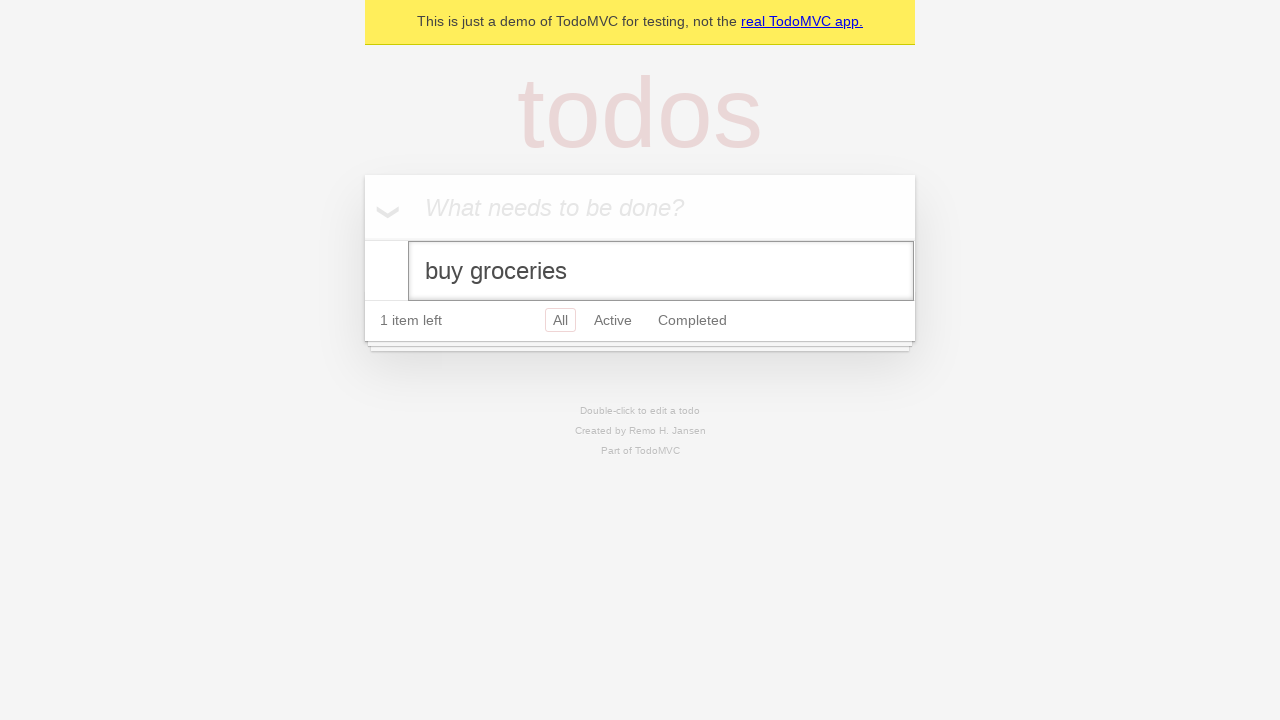